Navigates to a department page in the Swarthmore College course catalog and verifies that course listings are displayed.

Starting URL: https://catalog.swarthmore.edu/content.php?catoid=7&navoid=194

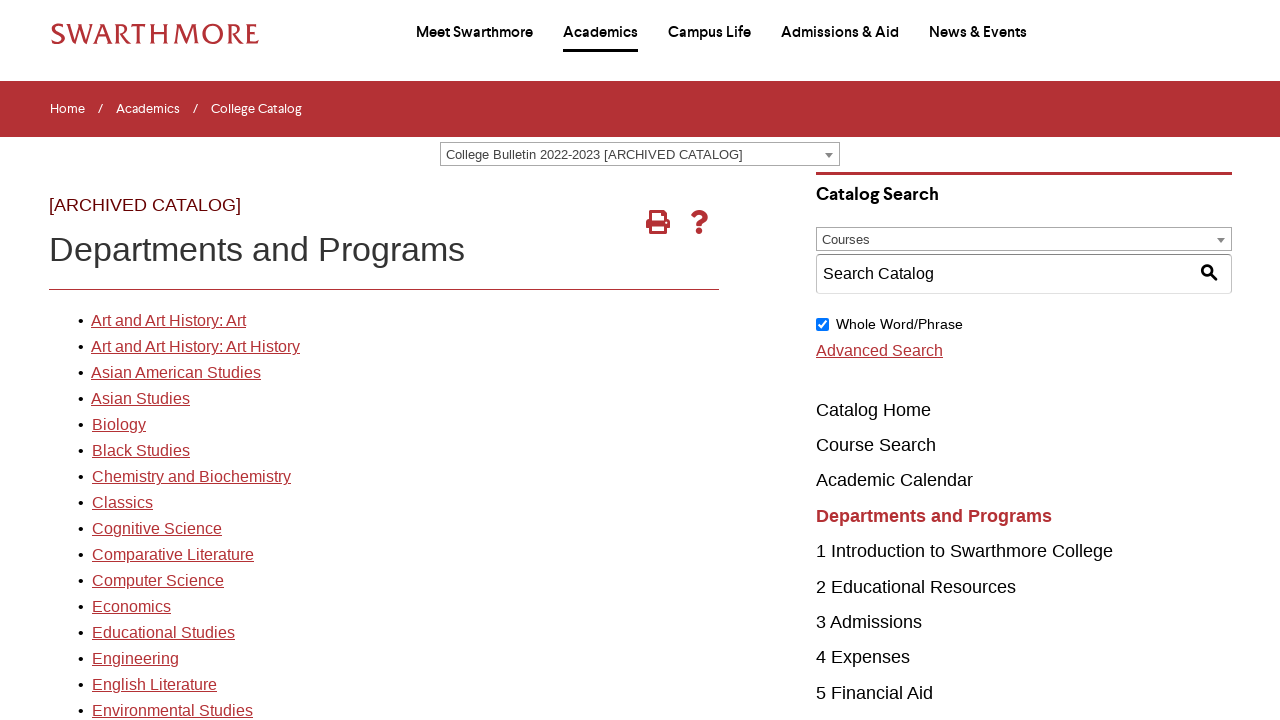

Clicked on the first department link in the Swarthmore College course catalog at (168, 321) on xpath=//*[@id='gateway-page']/body/table/tbody/tr[3]/td[1]/table/tbody/tr[2]/td[
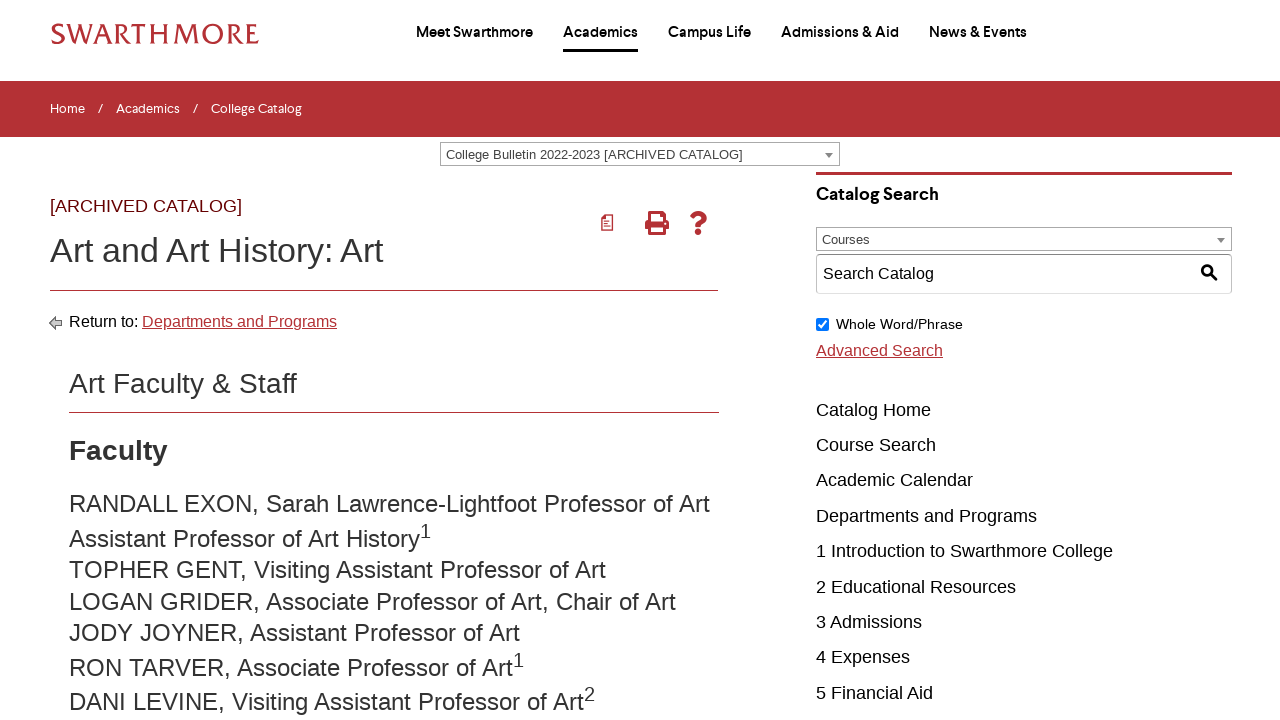

Course listings loaded and are now visible
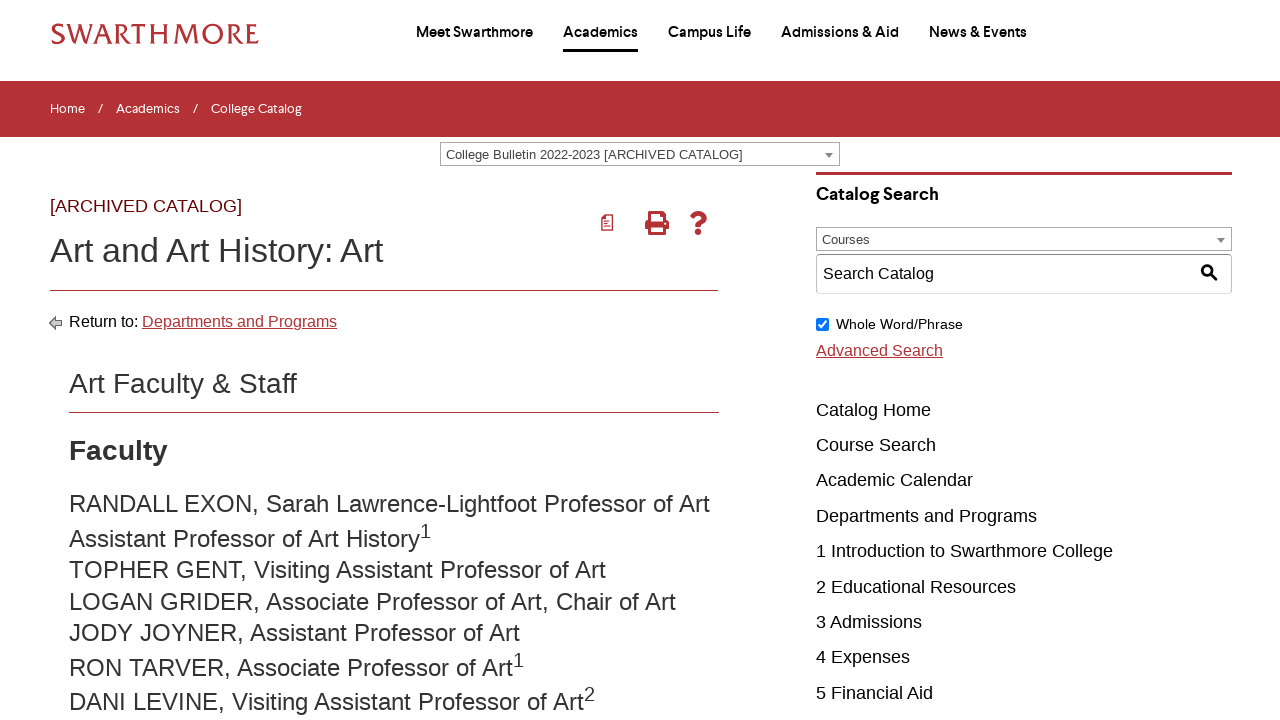

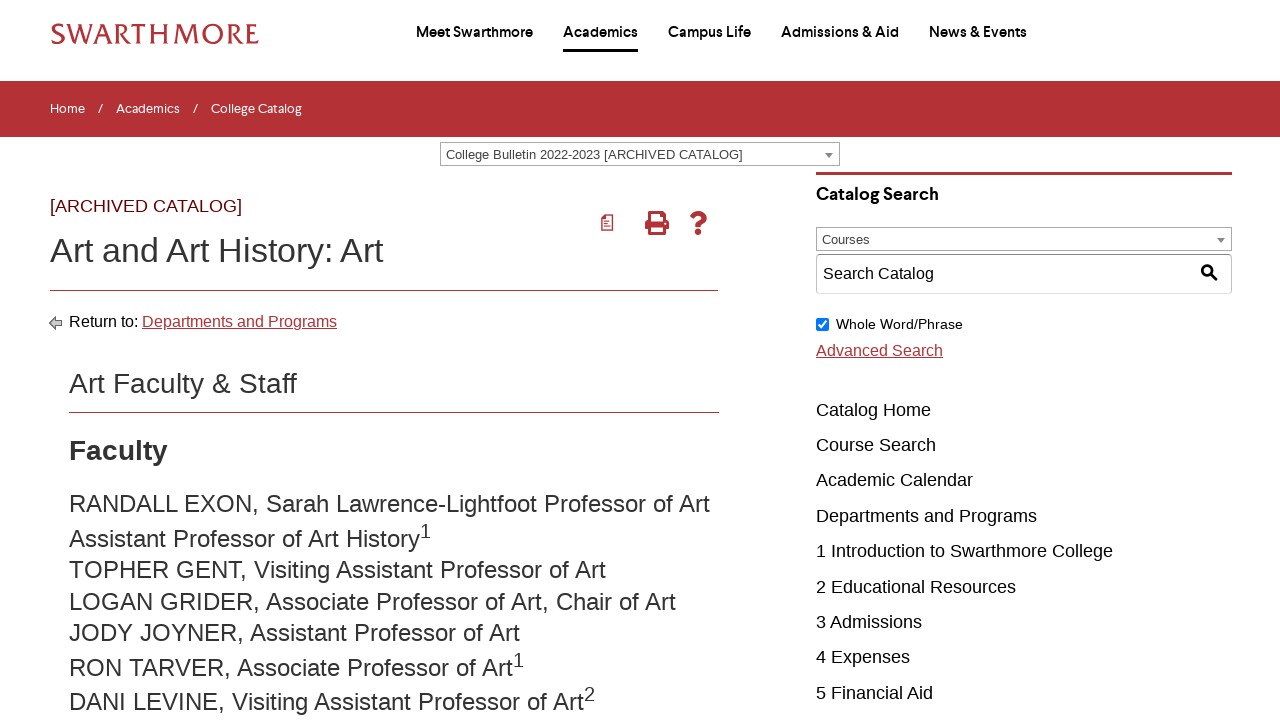